Tests clicking a link that opens a popup window on a test page. The script navigates to the omayo blogspot page and clicks the "Open a popup window" link.

Starting URL: https://omayo.blogspot.com/

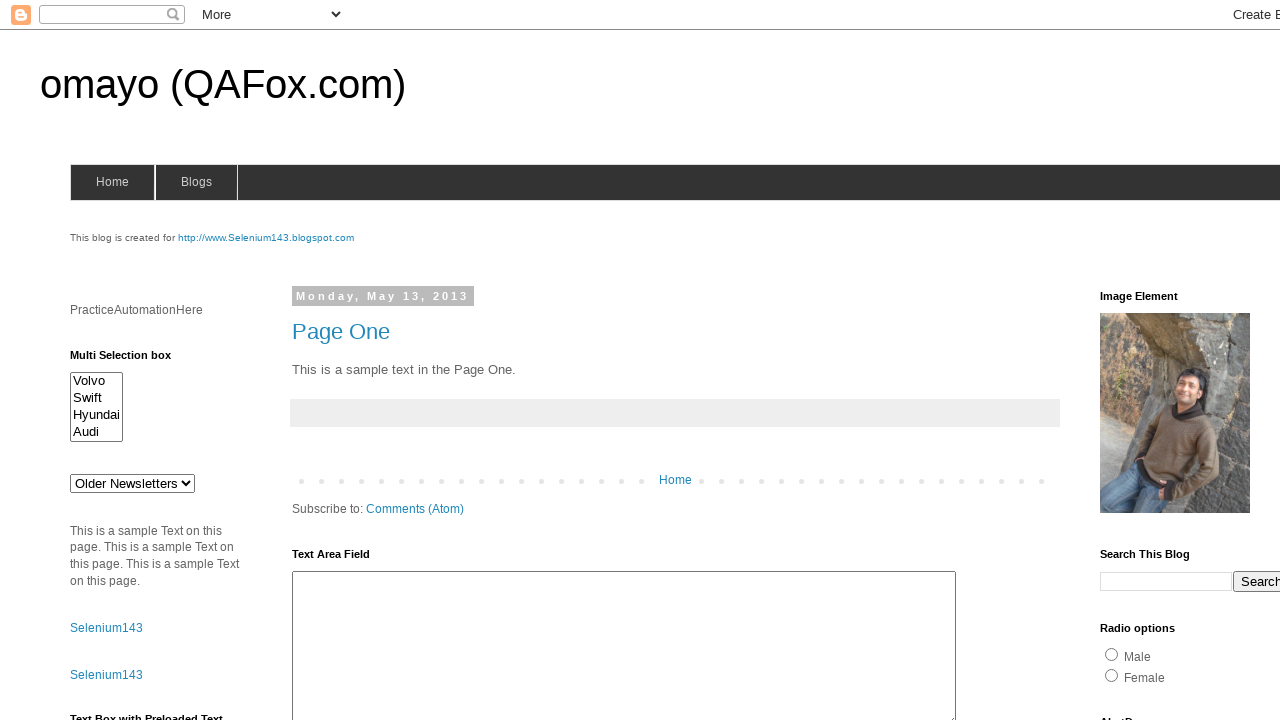

Waited for page to load (domcontentloaded)
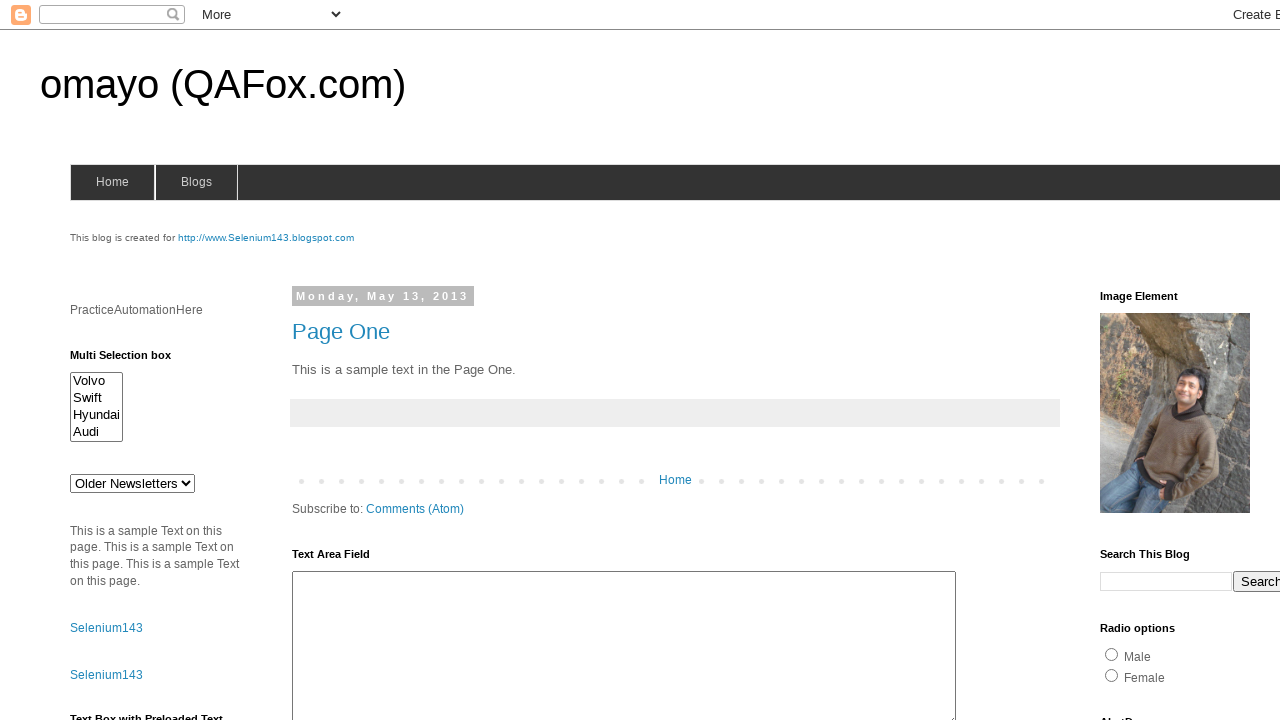

Clicked 'Open a popup window' link at (132, 360) on text=Open a popup window
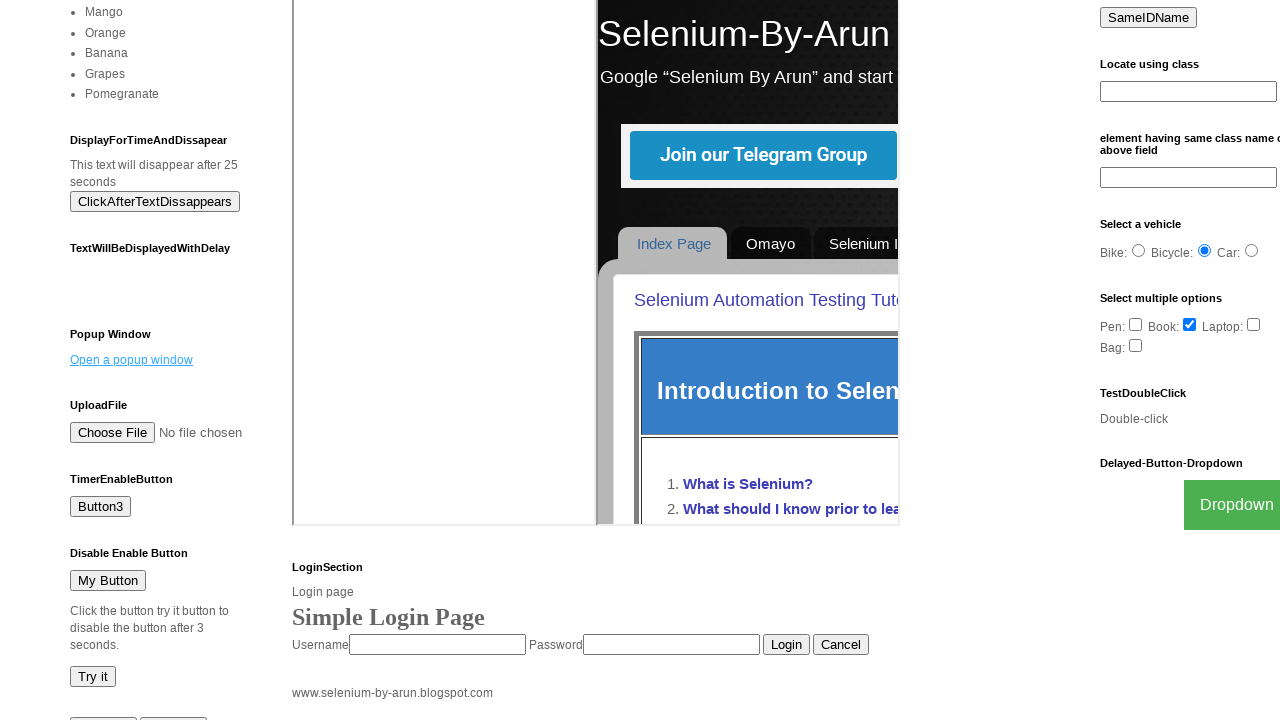

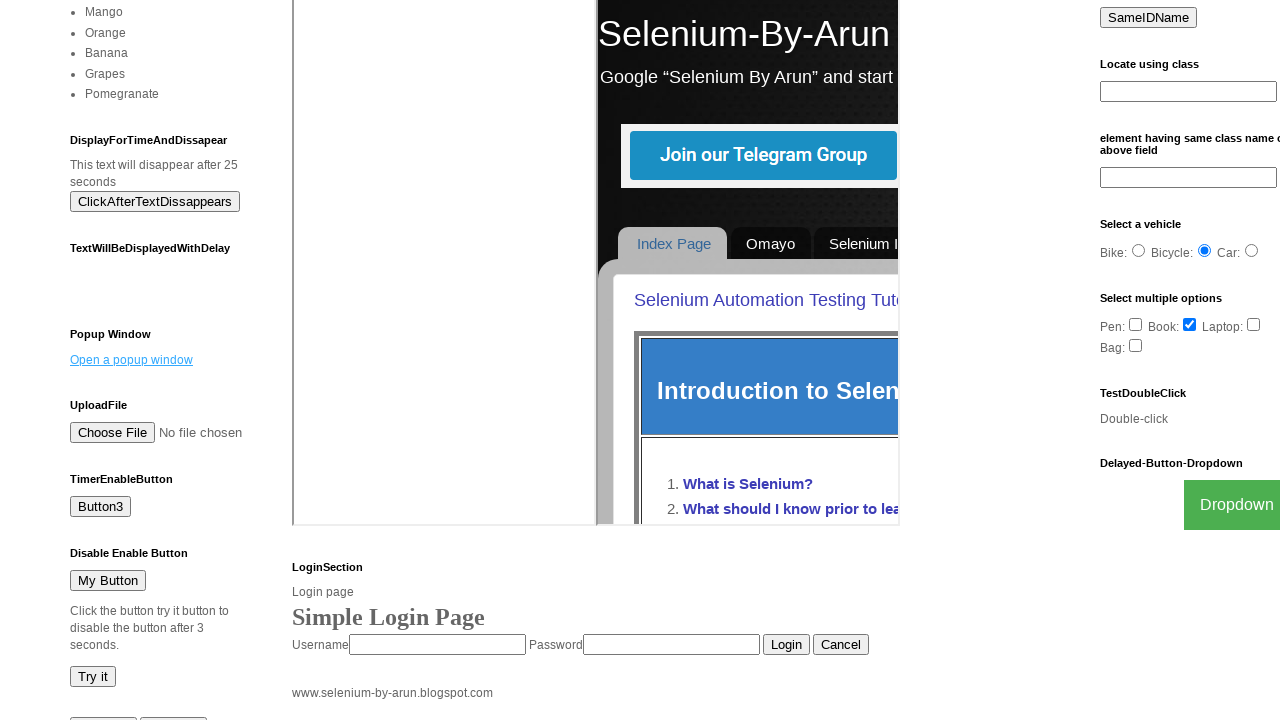